Tests JavaScript confirm dialog handling by clicking the JS Confirm button, dismissing the confirmation dialog, and verifying the result

Starting URL: http://the-internet.herokuapp.com/javascript_alerts

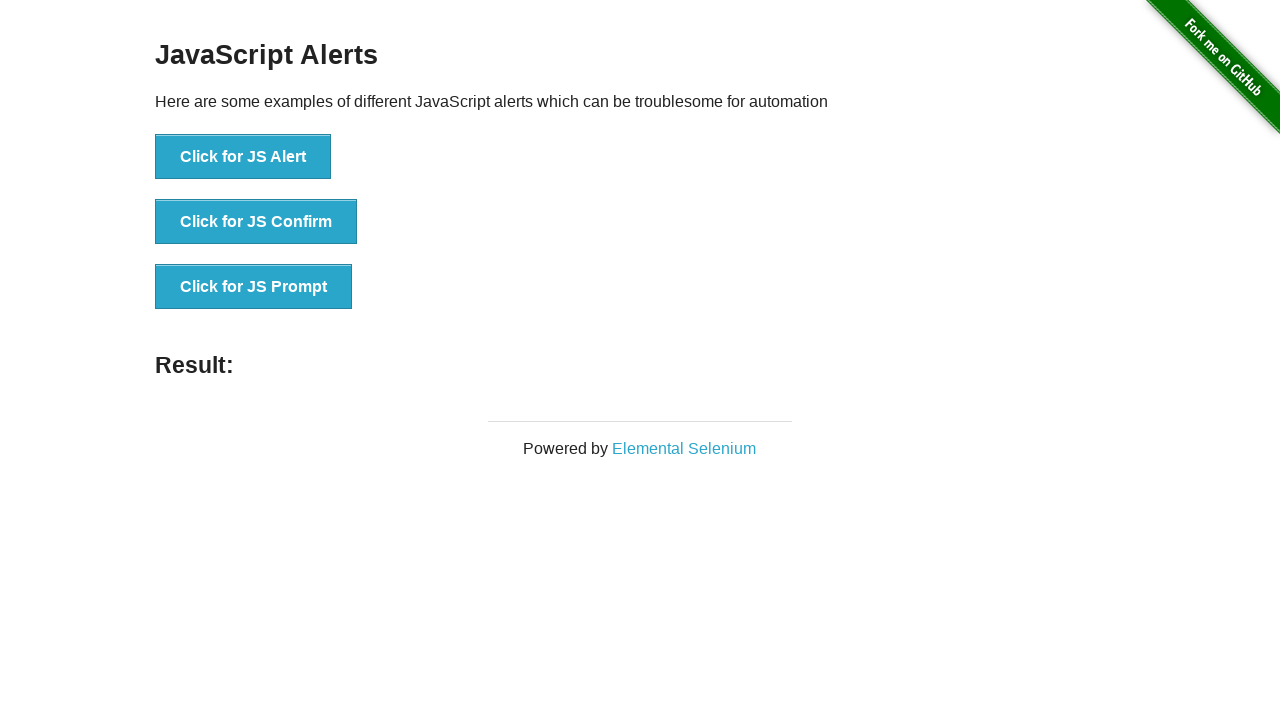

Set up dialog handler to dismiss confirmation dialogs
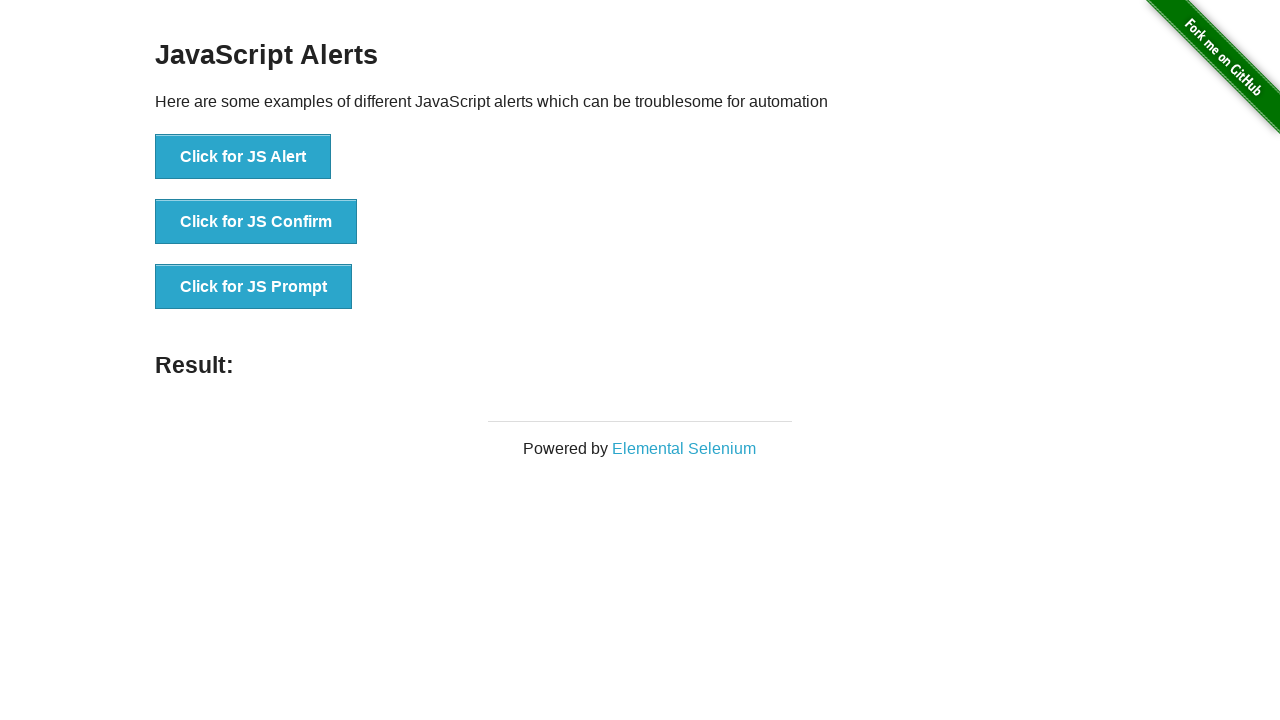

Clicked the JS Confirm button at (256, 222) on xpath=//button[text()='Click for JS Confirm']
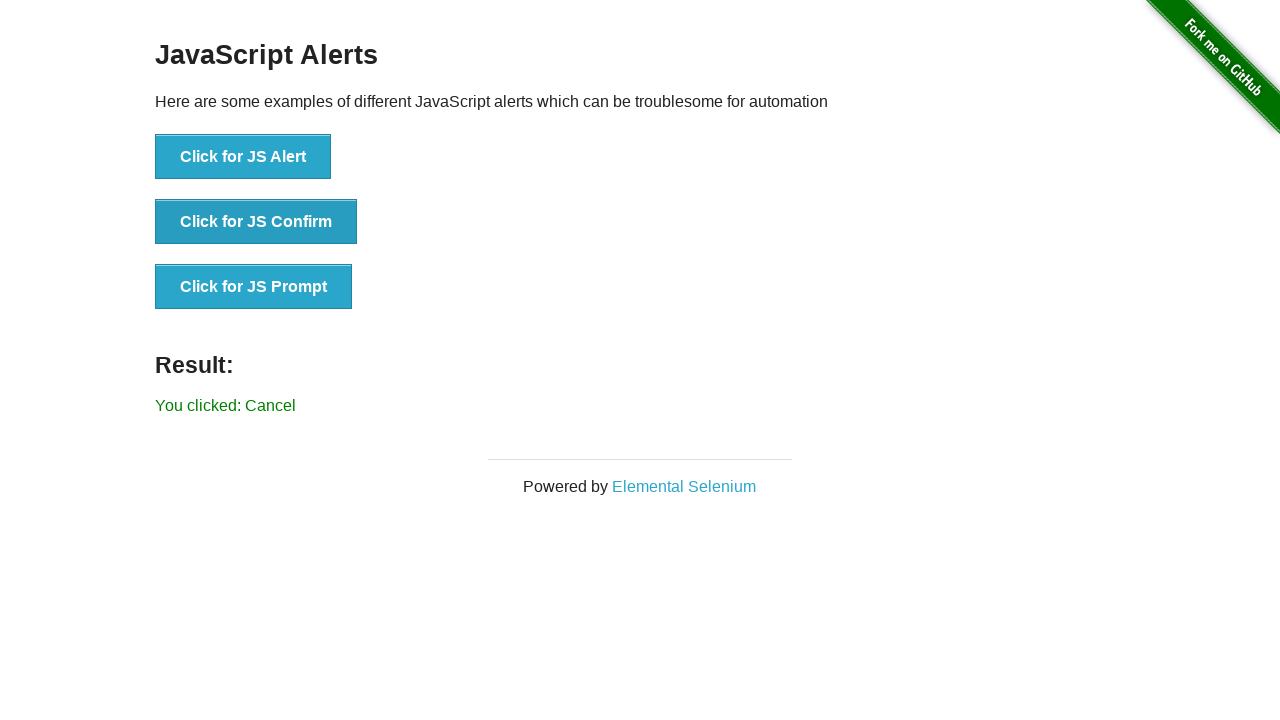

Result element appeared after dismissing confirmation dialog
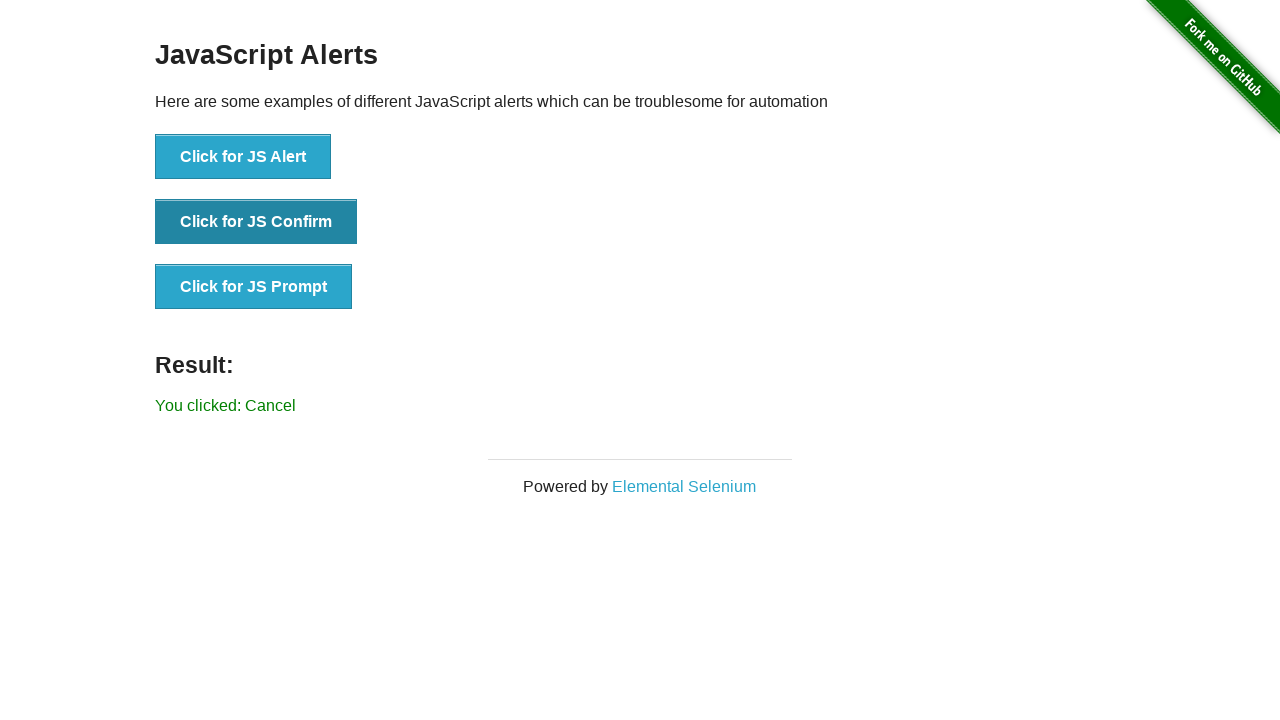

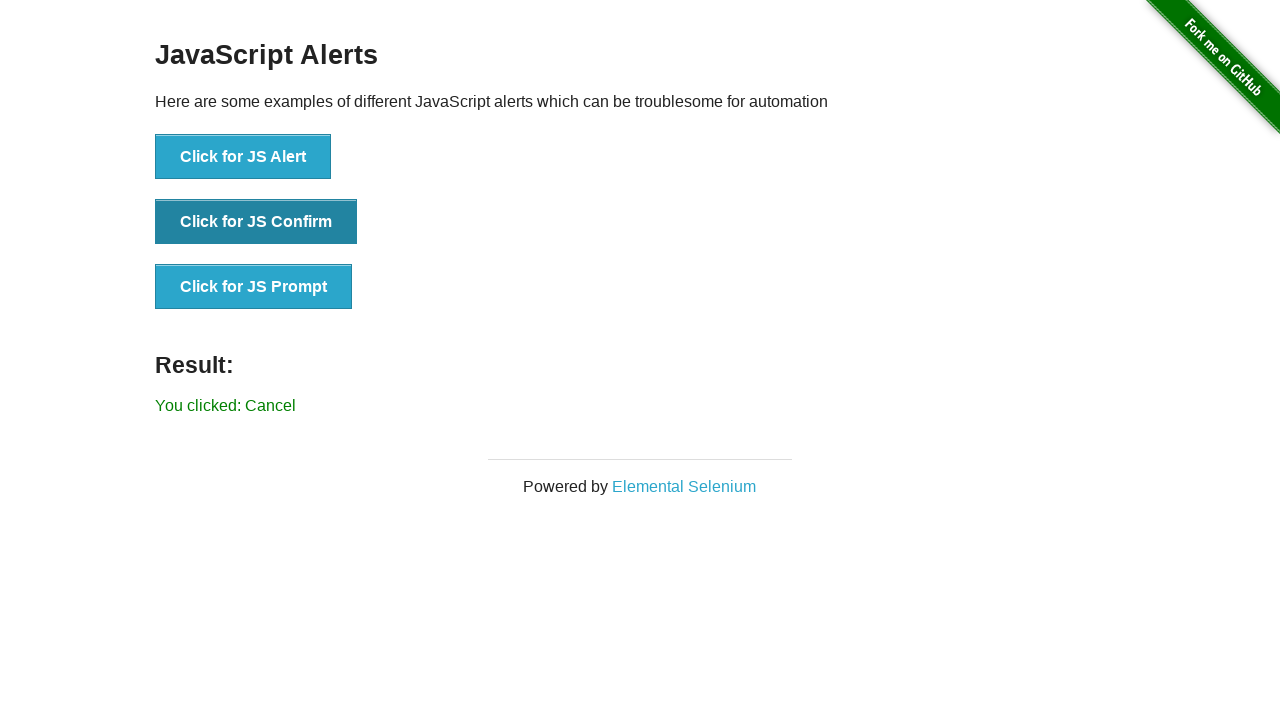